Tests right-click functionality by navigating to a demo page, clicking on a Button section, and performing a context click (right-click) on a button element

Starting URL: https://demoapps.qspiders.com/ui?scenario=1

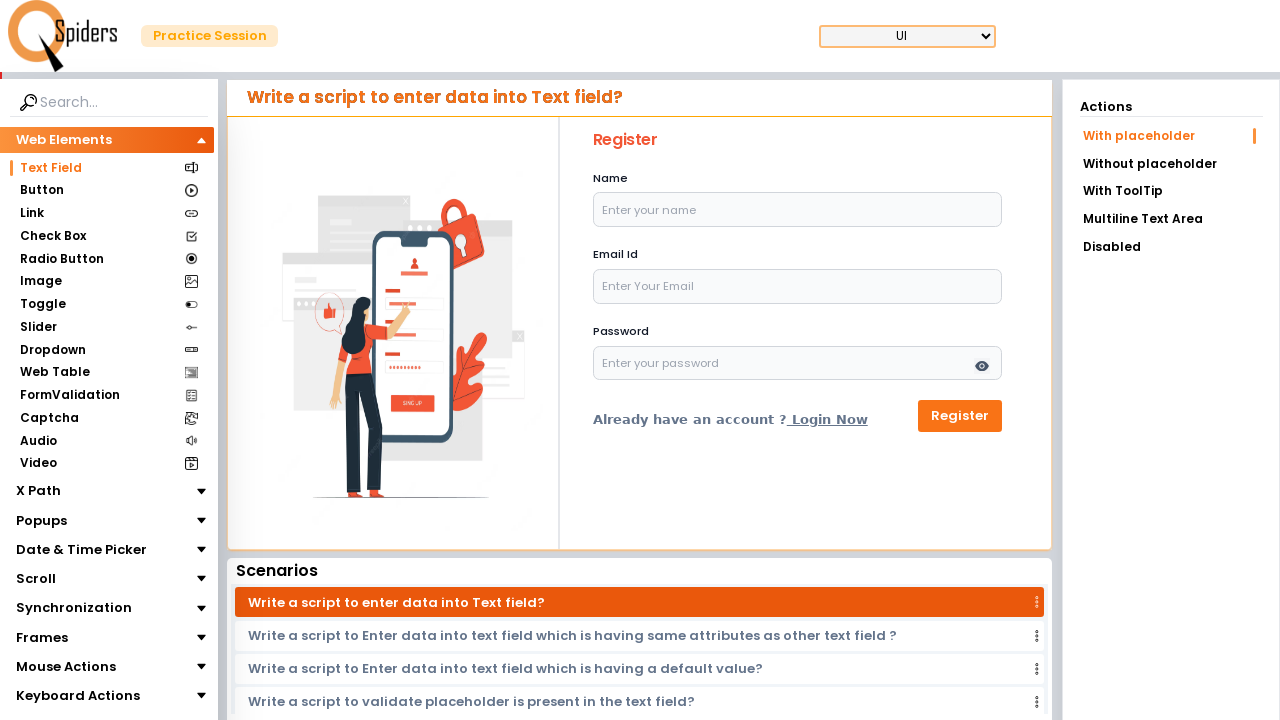

Navigated to demo page at https://demoapps.qspiders.com/ui?scenario=1
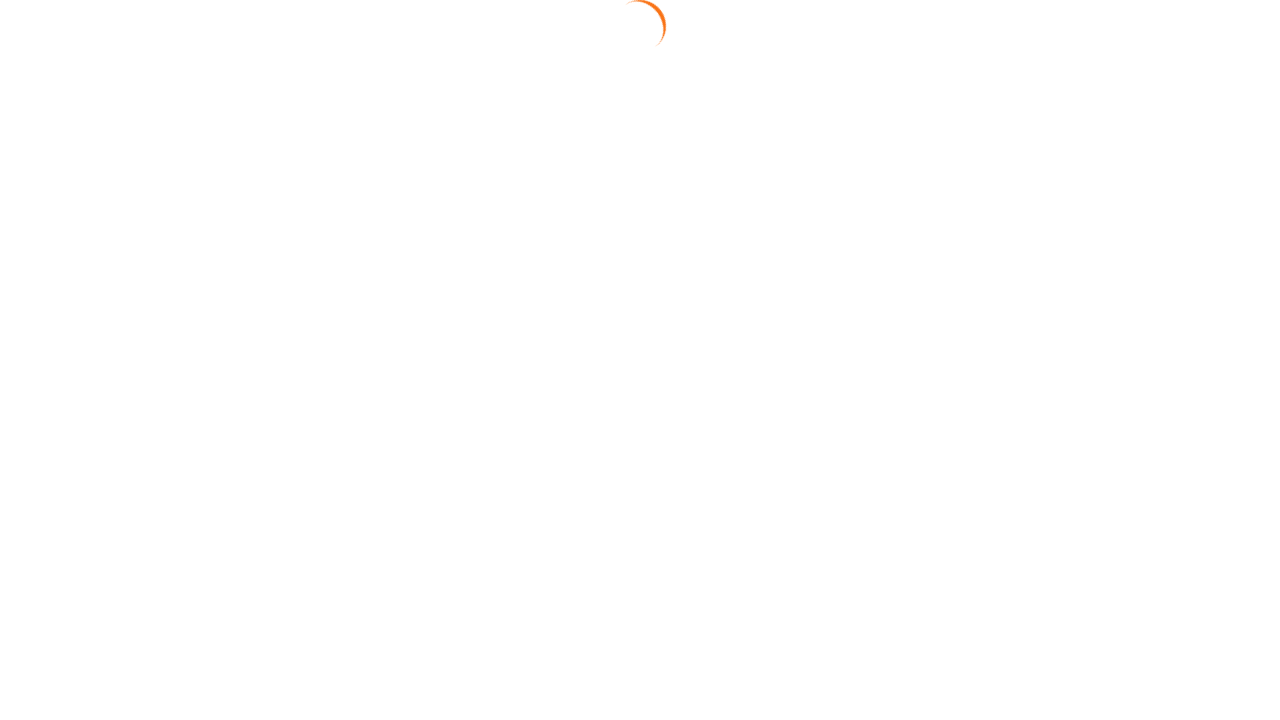

Clicked on Button section at (38, 191) on xpath=//section[text()='Button']
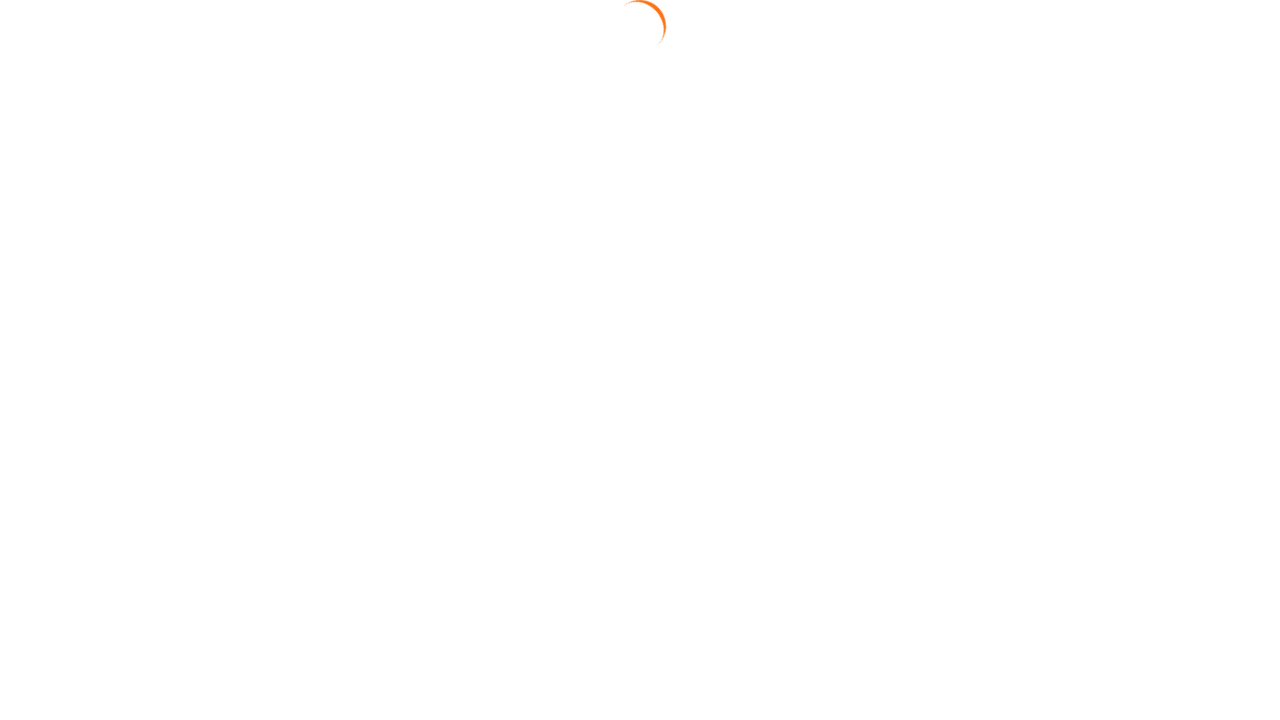

Button element with ID 'btn' became visible
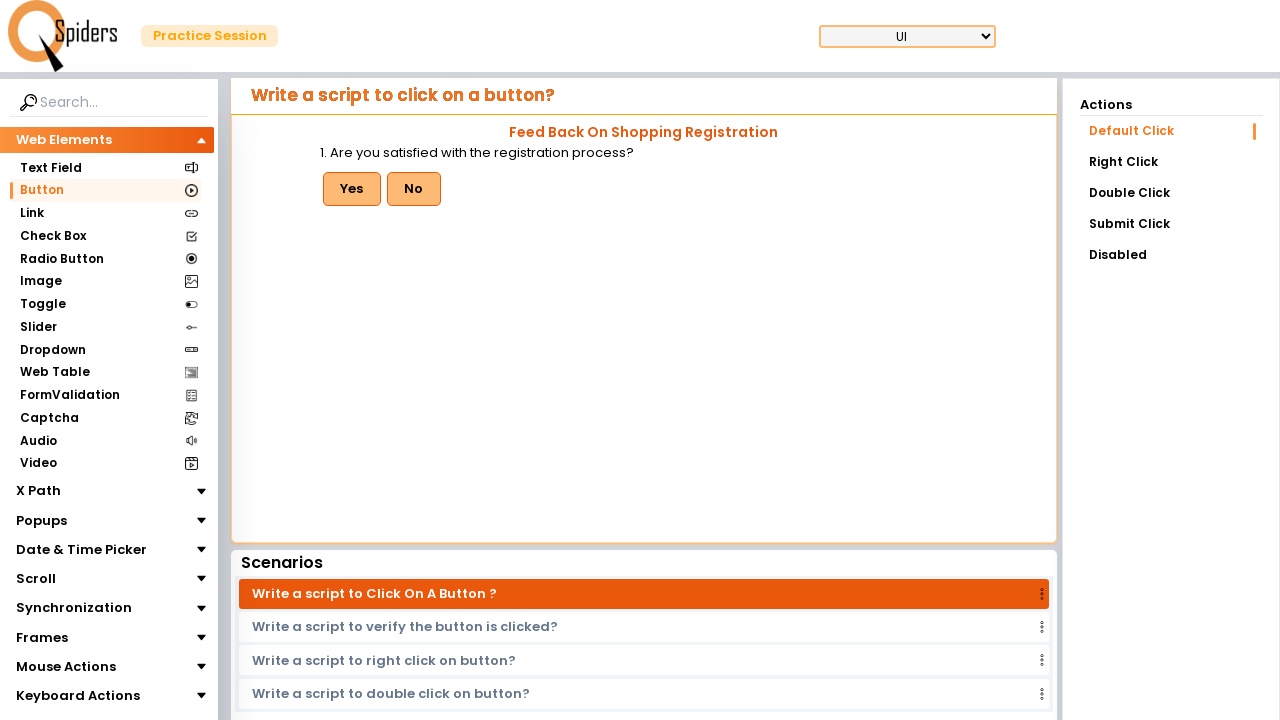

Performed right-click (context click) on button element at (352, 189) on #btn
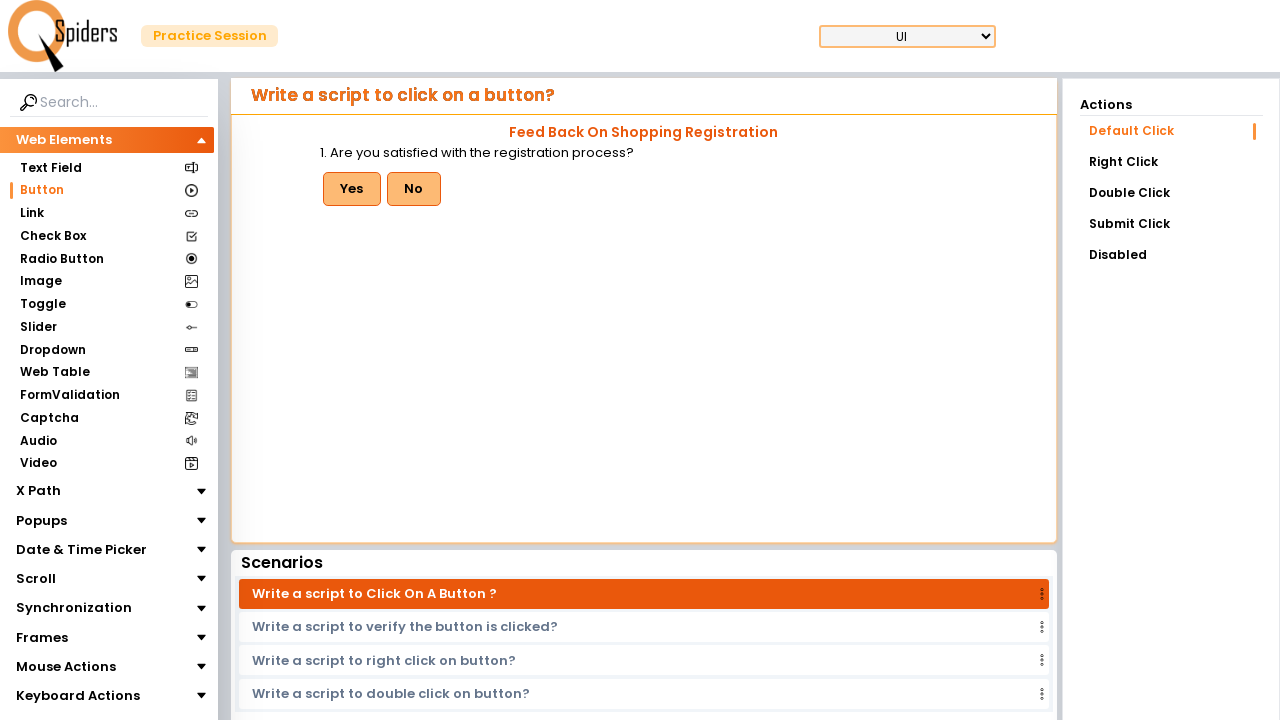

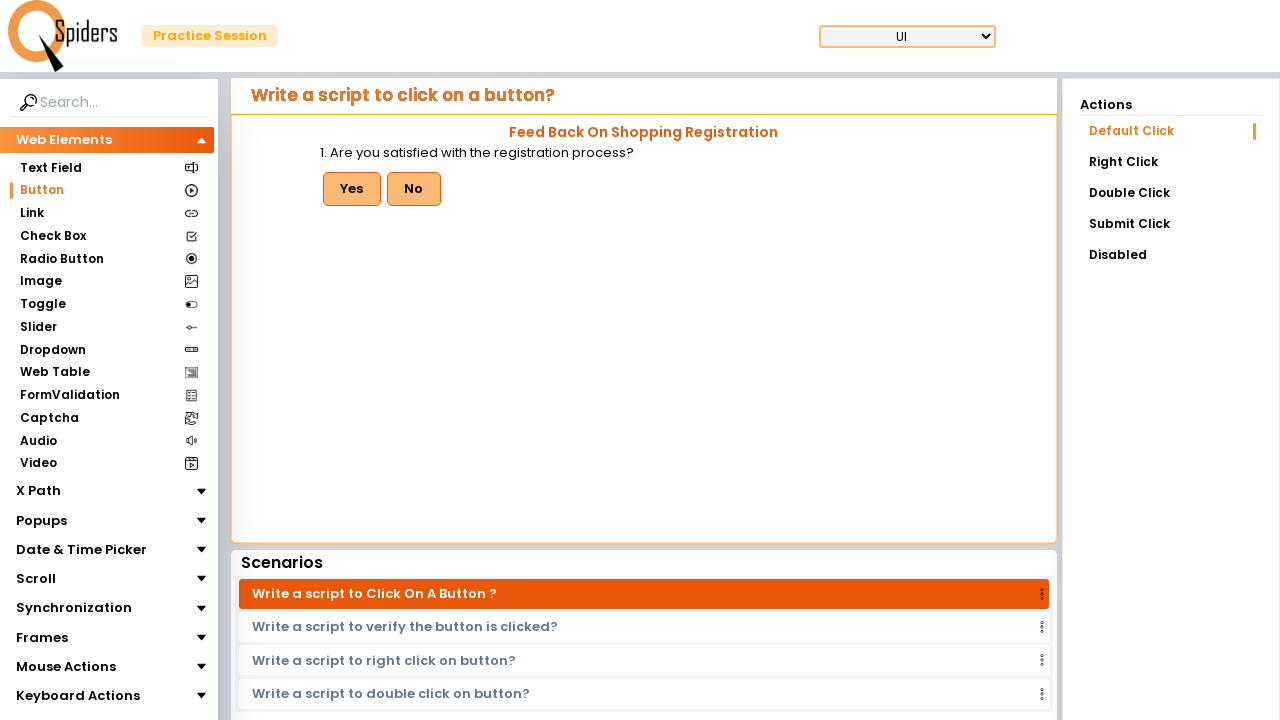